Tests drag and drop functionality by dragging an element to a drop target

Starting URL: https://www.selenium.dev/selenium/web/mouse_interaction.html

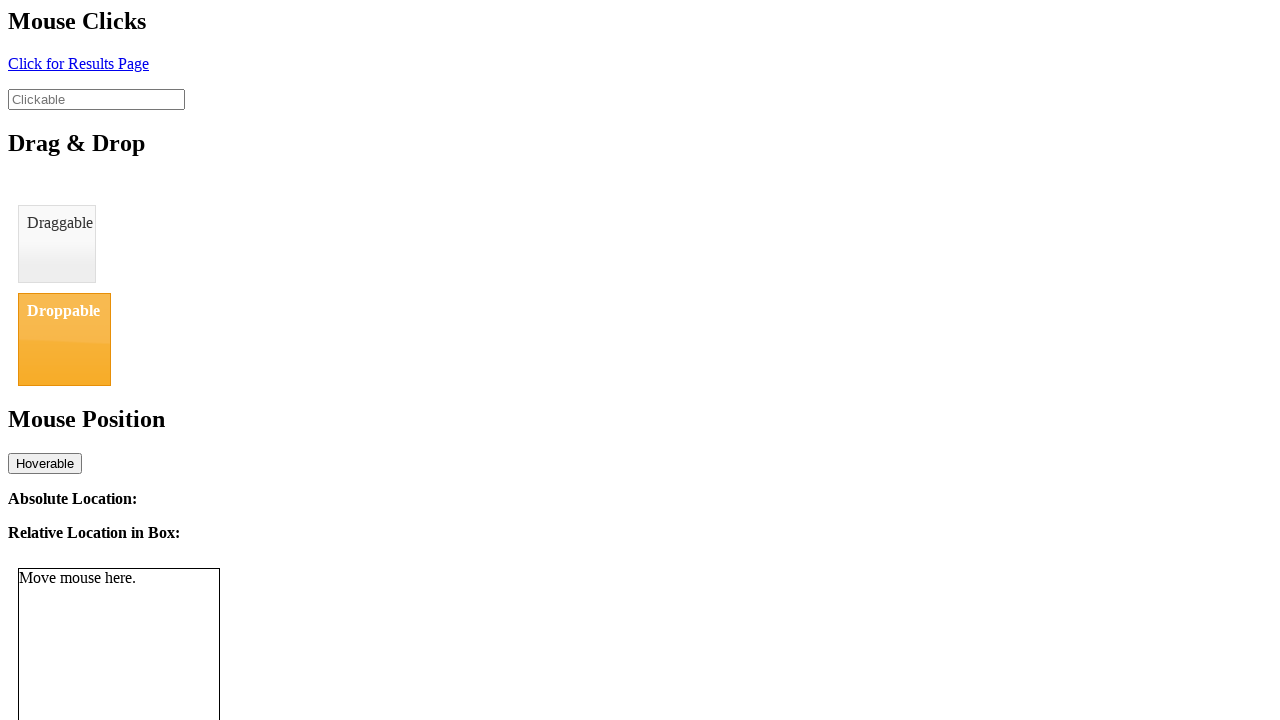

Dragged draggable element to droppable target at (64, 339)
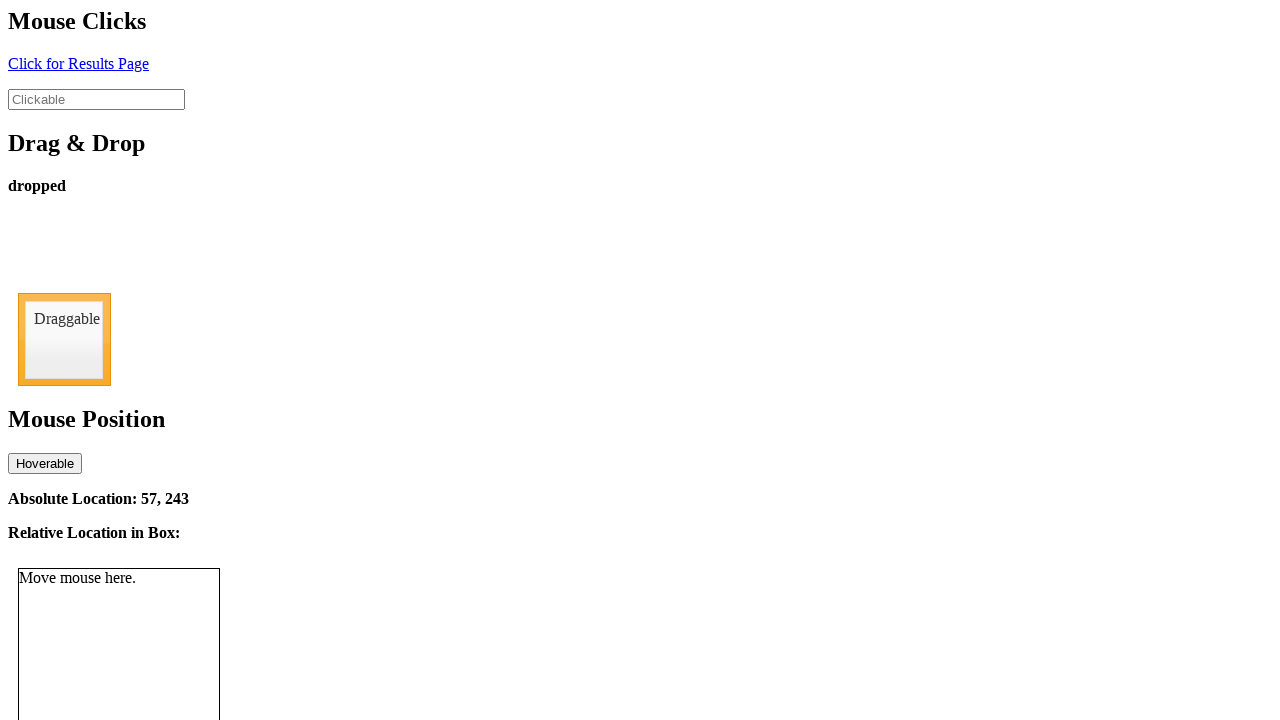

Drop status element appeared after successful drag and drop
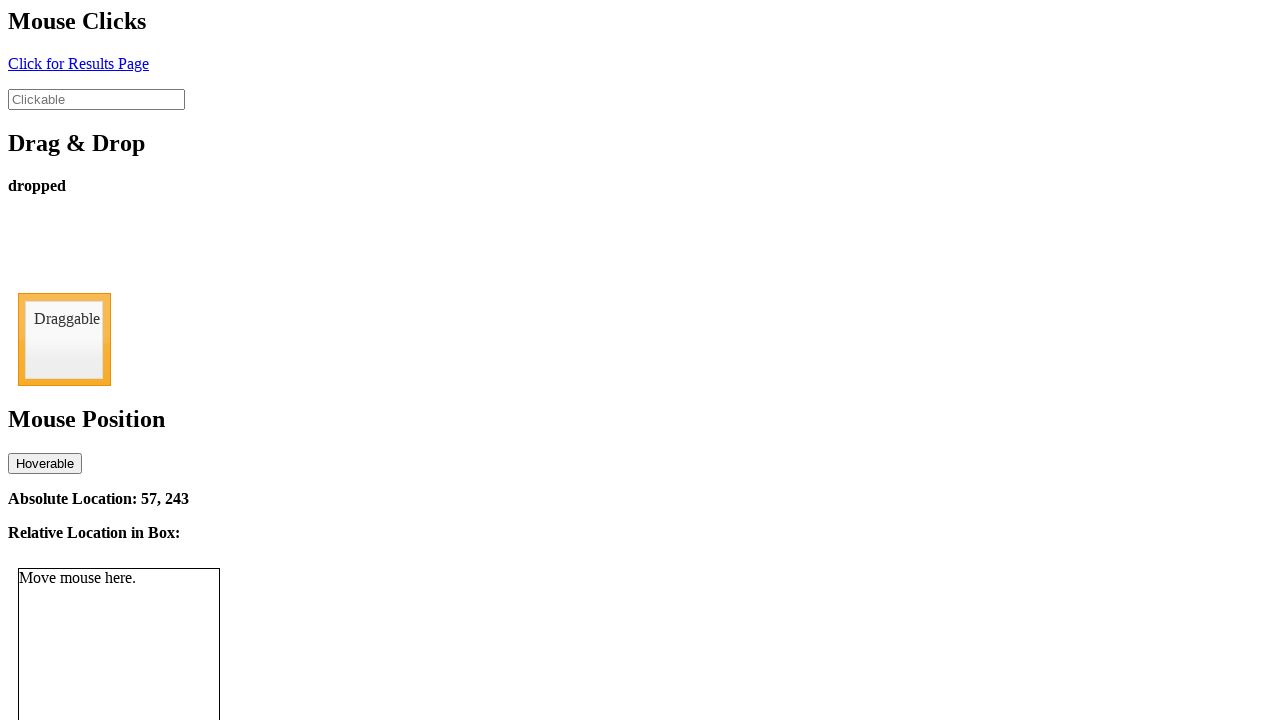

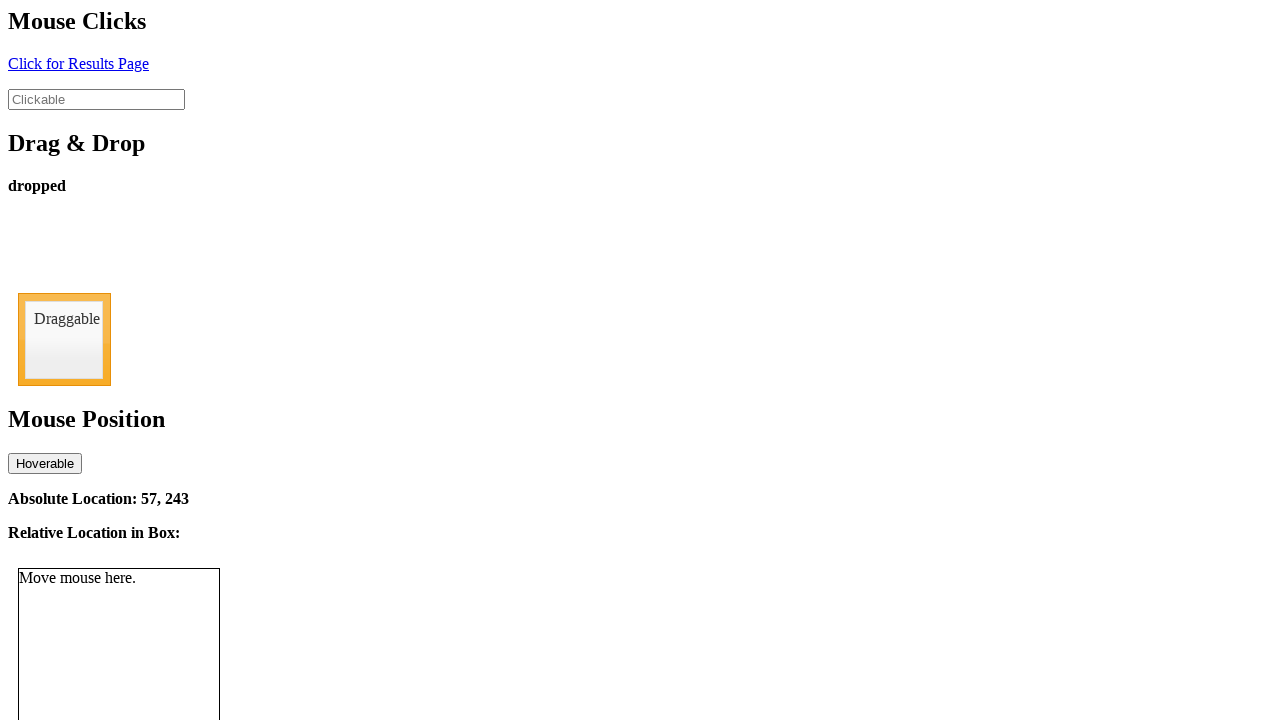